Tests adding a new employee by clicking the add employee button, selecting the new employee, filling in name, phone, and title fields, then saving the employee record.

Starting URL: https://devmountain-qa.github.io/employee-manager/1.2_Version/index.html

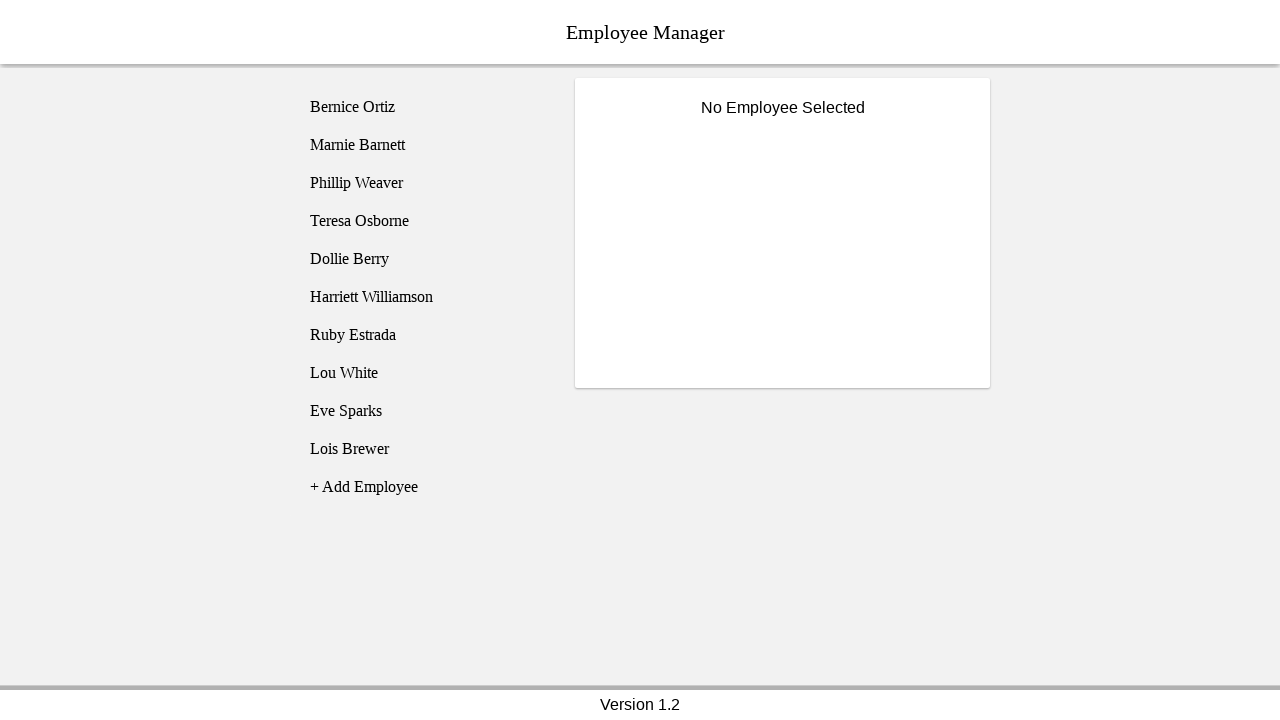

Waited for page header to load
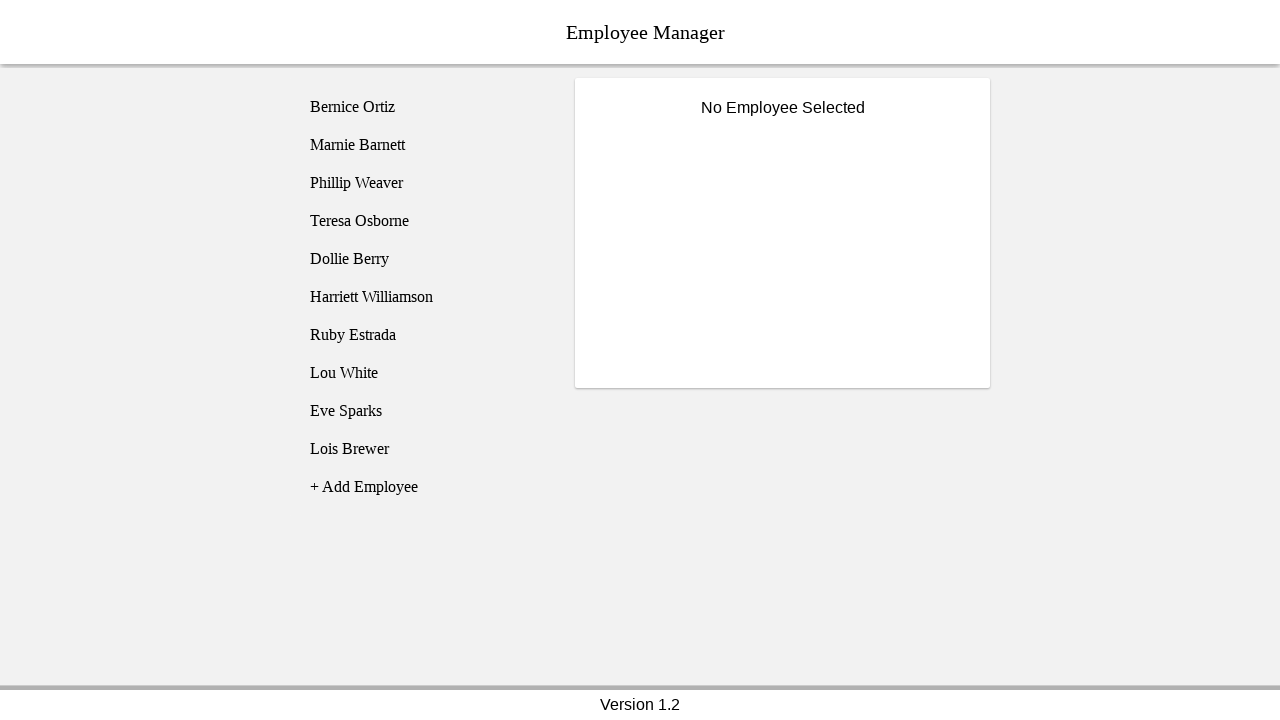

Clicked add employee button at (425, 487) on [name="addEmployee"]
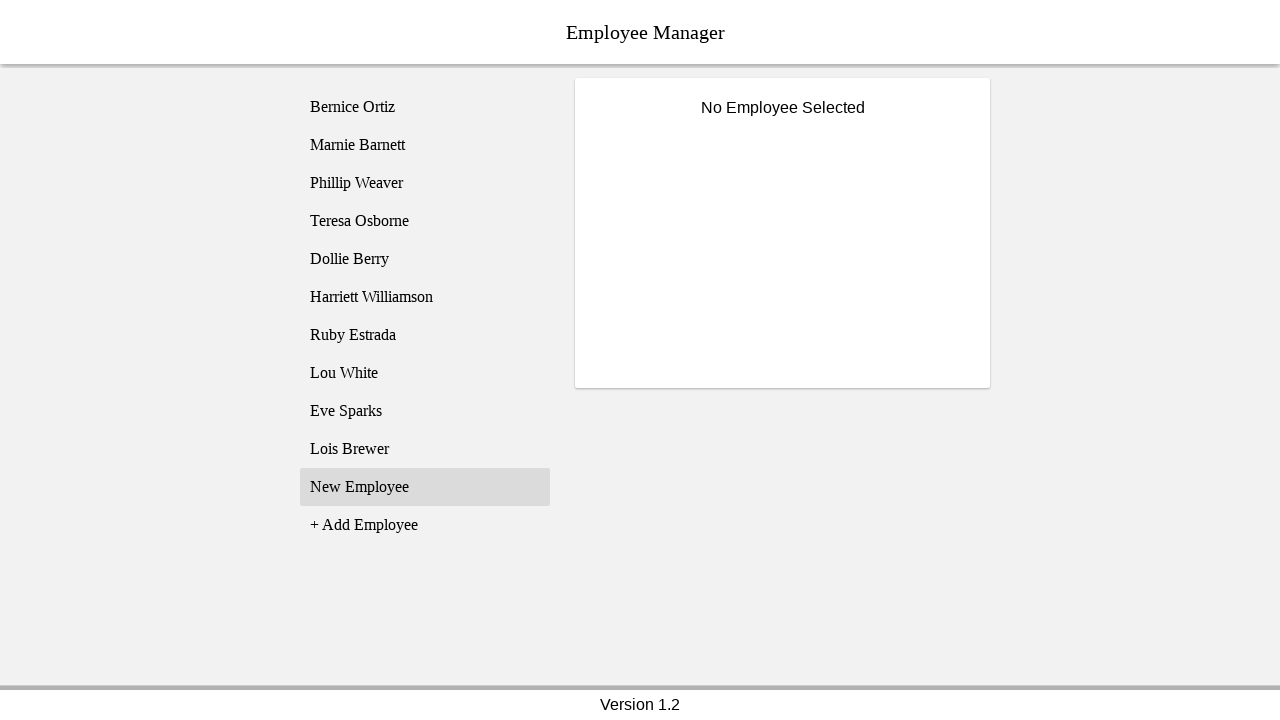

Selected new employee entry at (425, 487) on [name="employee11"]
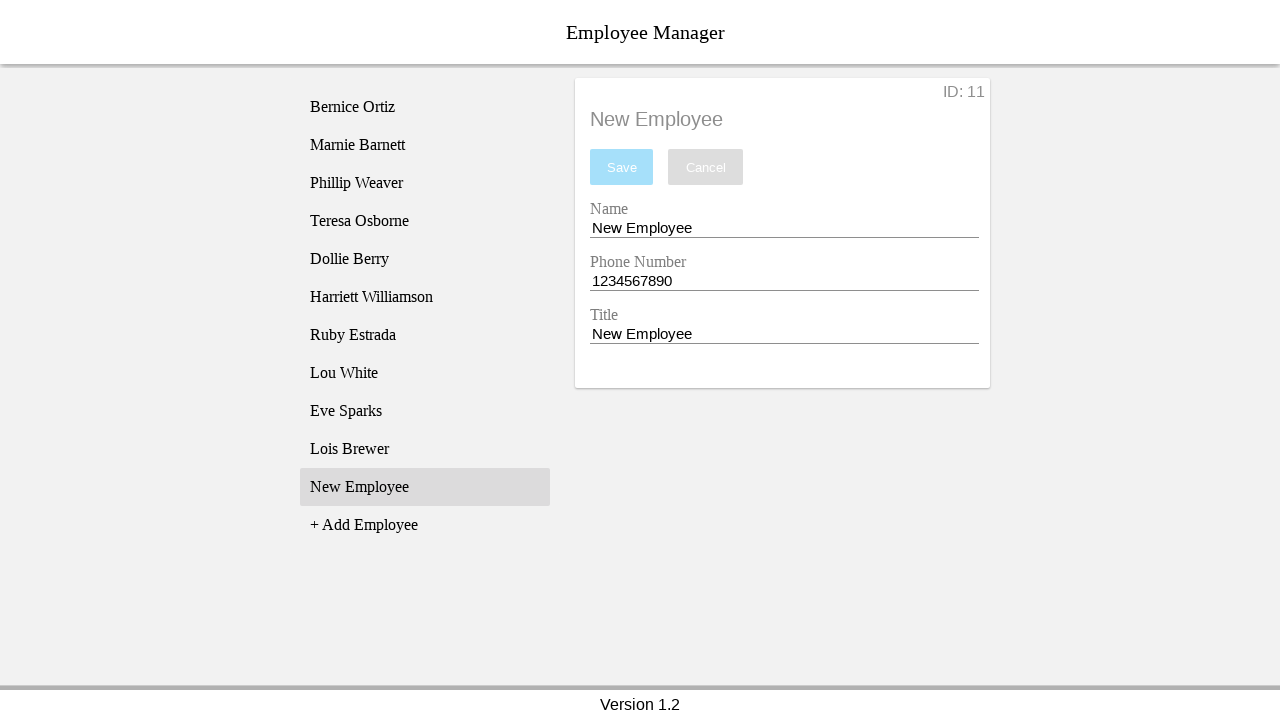

Filled in employee name: Bob Smoth on [name="nameEntry"]
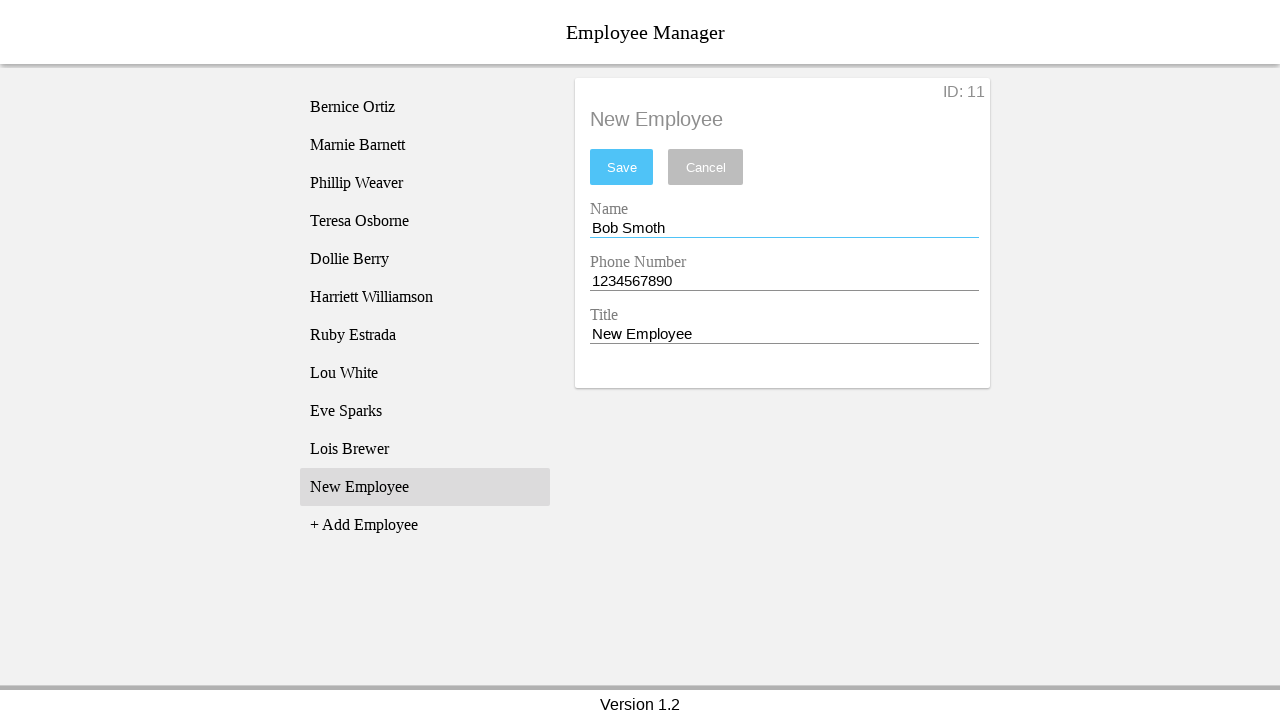

Filled in phone number: 8054232797 on [name="phoneEntry"]
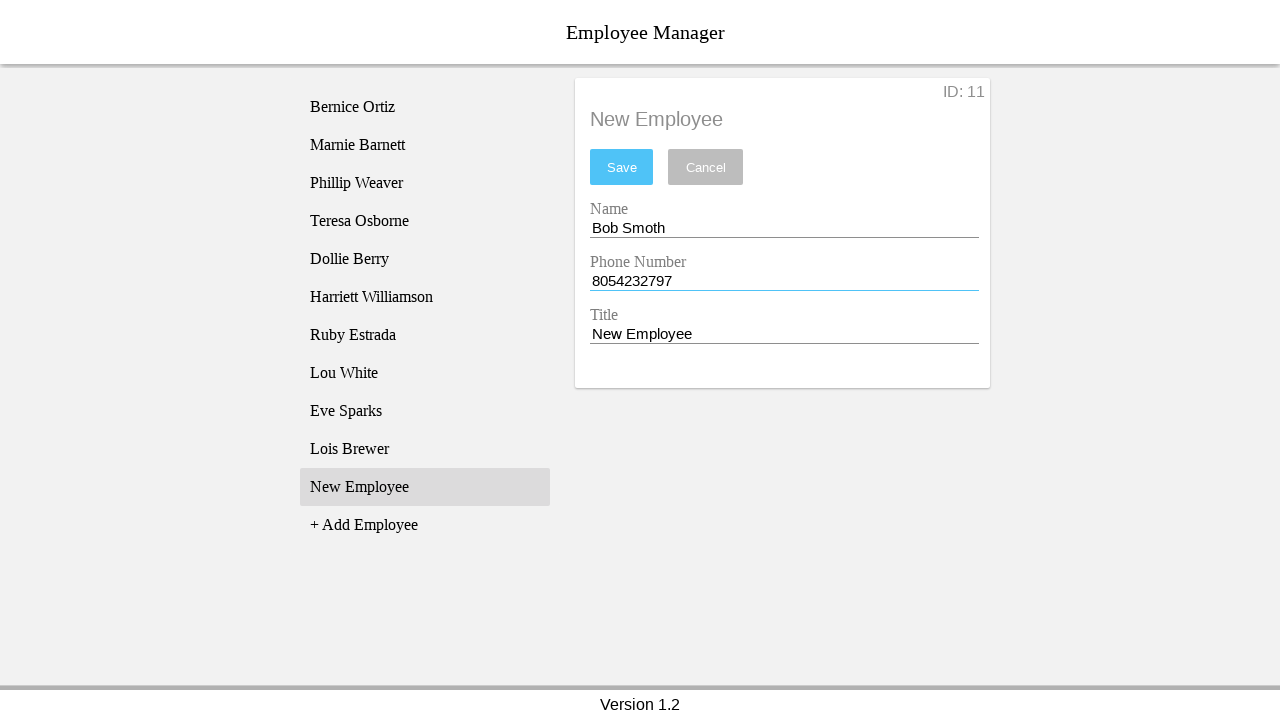

Filled in job title: CEO of always being tired on [name="titleEntry"]
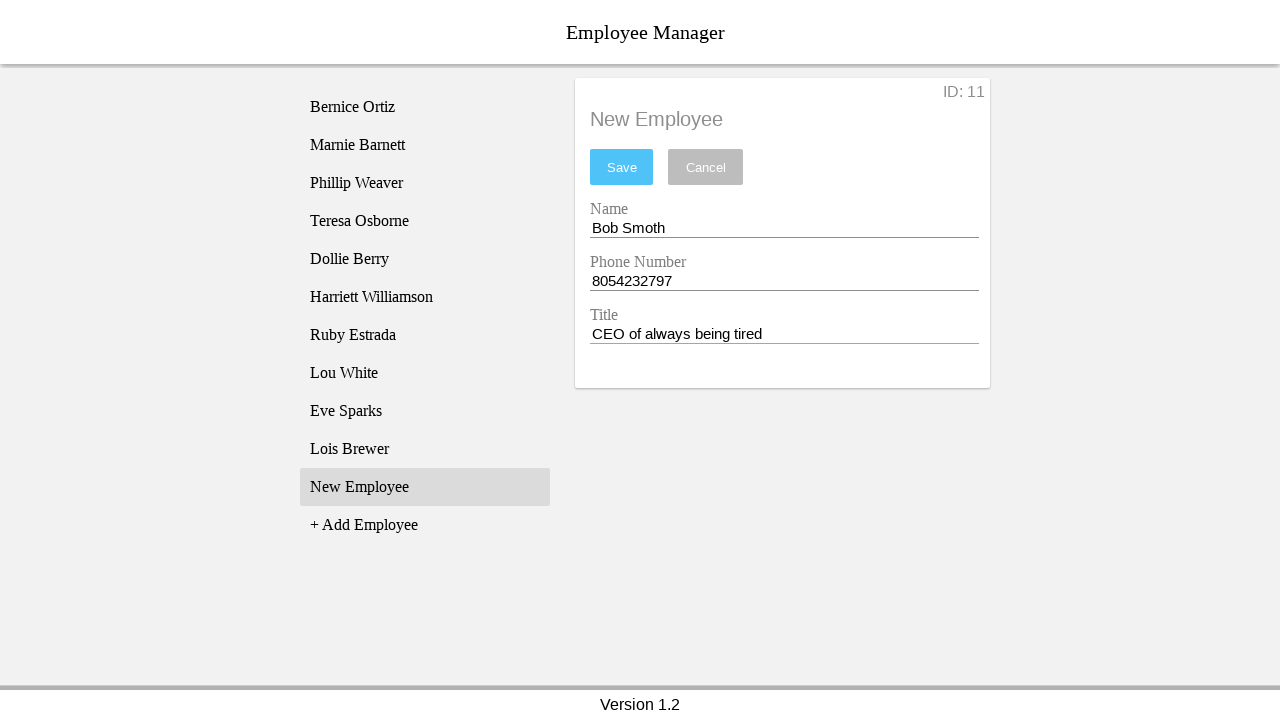

Clicked save button to save employee record at (622, 167) on xpath=//button[@id="saveBtn"]
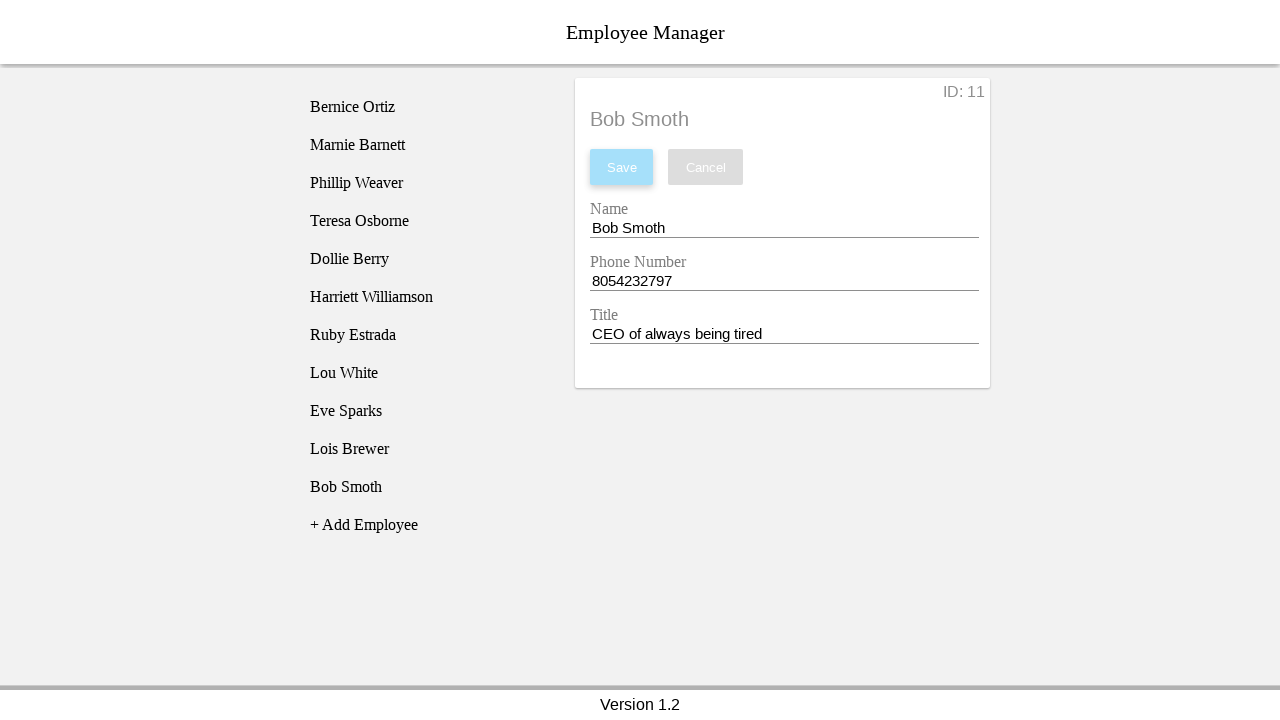

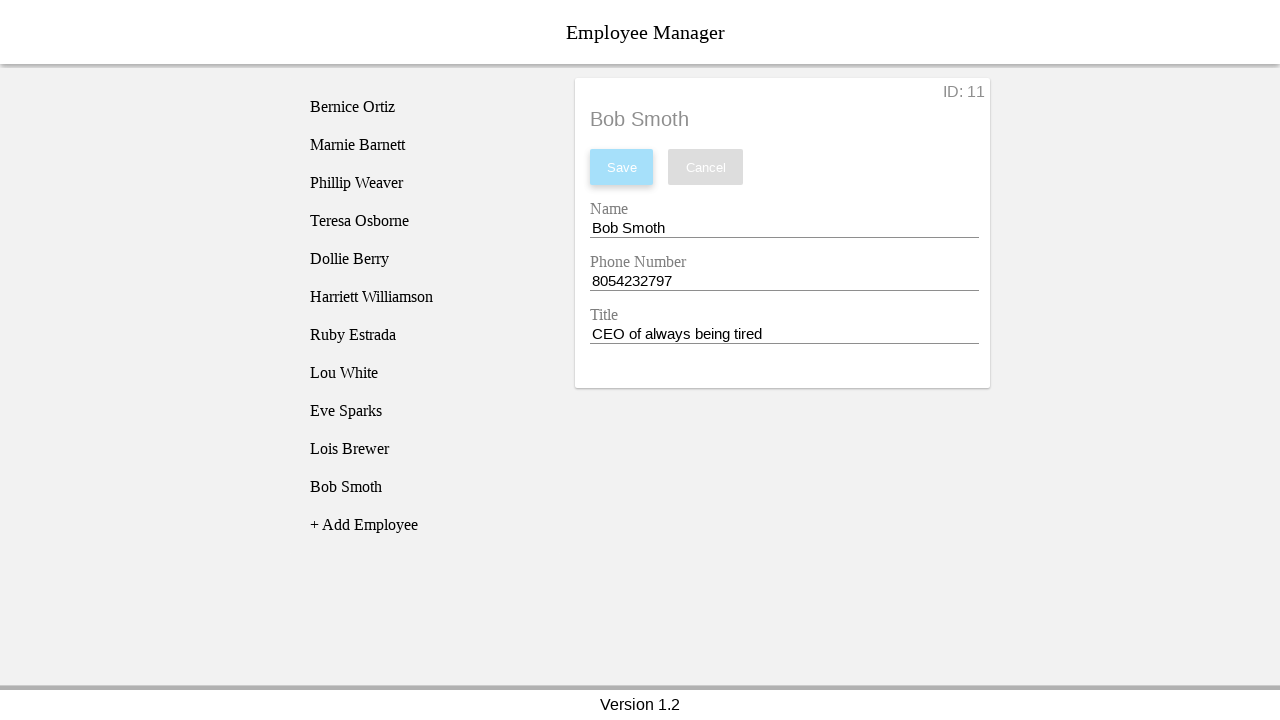